Navigates to the Selectable section from the homepage and verifies the section heading and URL are correct.

Starting URL: https://demoqa.com

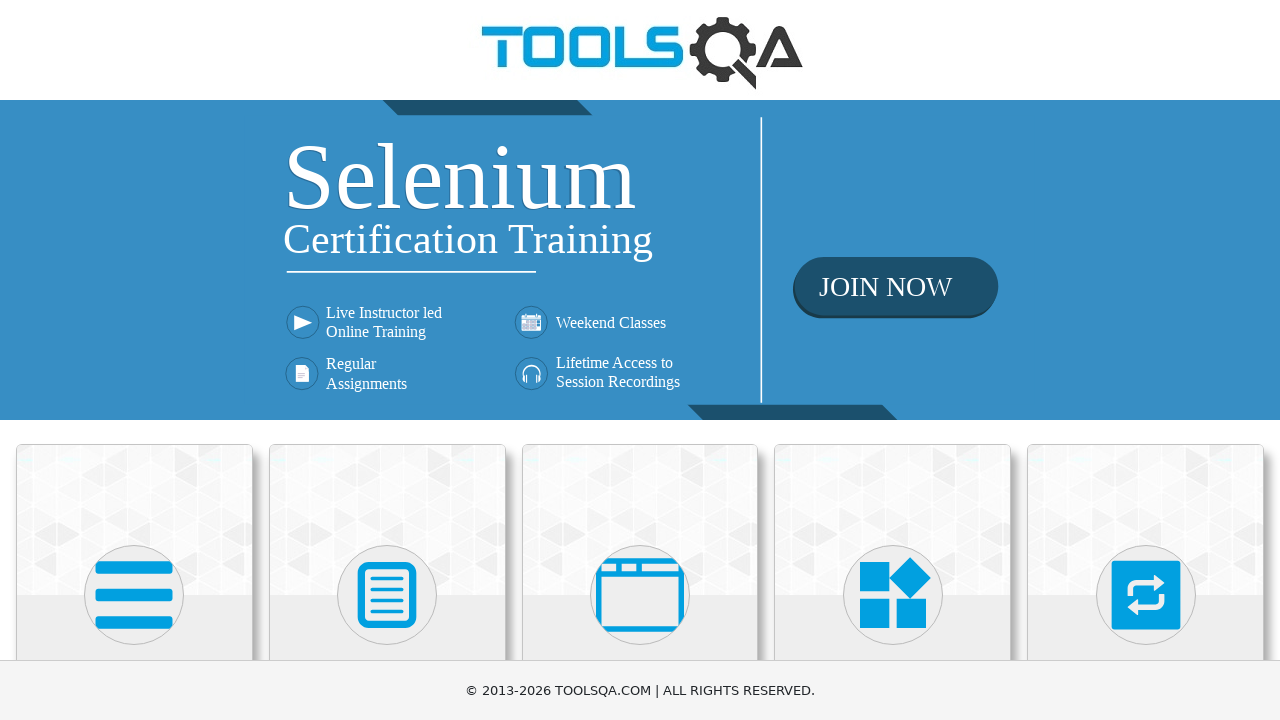

Clicked on Interactions menu at (1146, 360) on text=Interactions
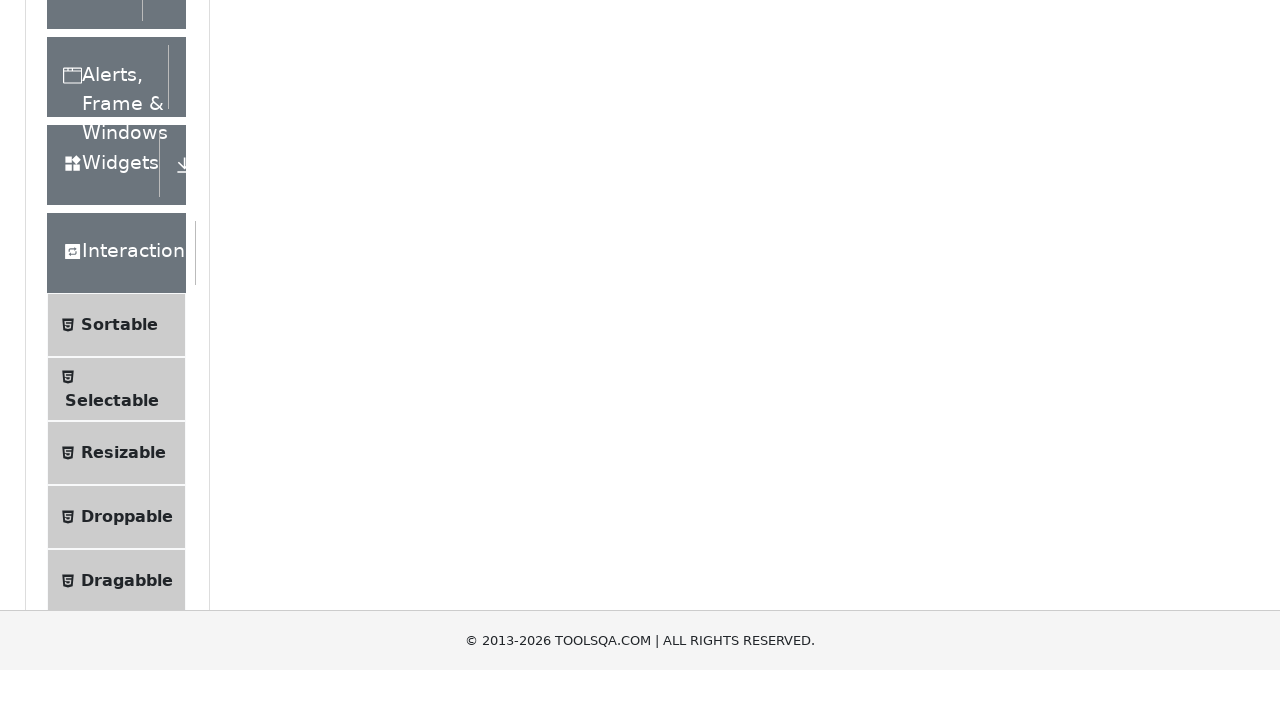

Clicked on Selectable option at (112, 360) on text=Selectable
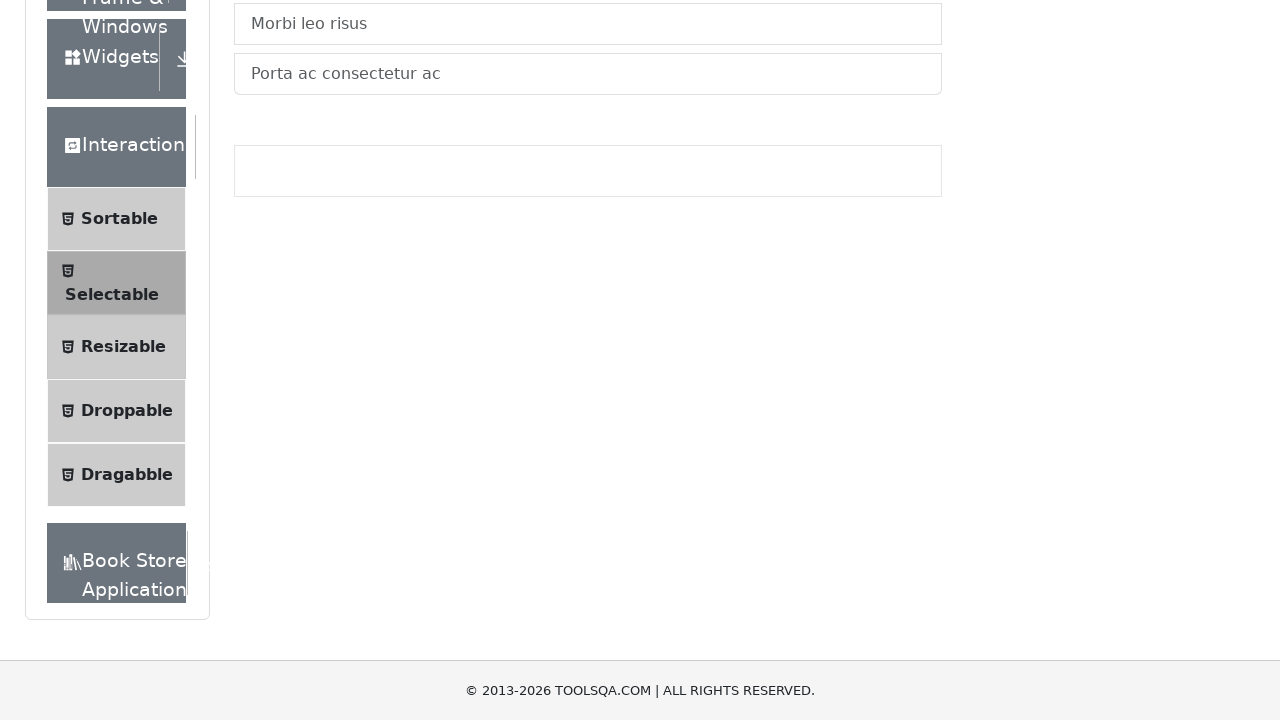

Selectable page loaded with correct URL
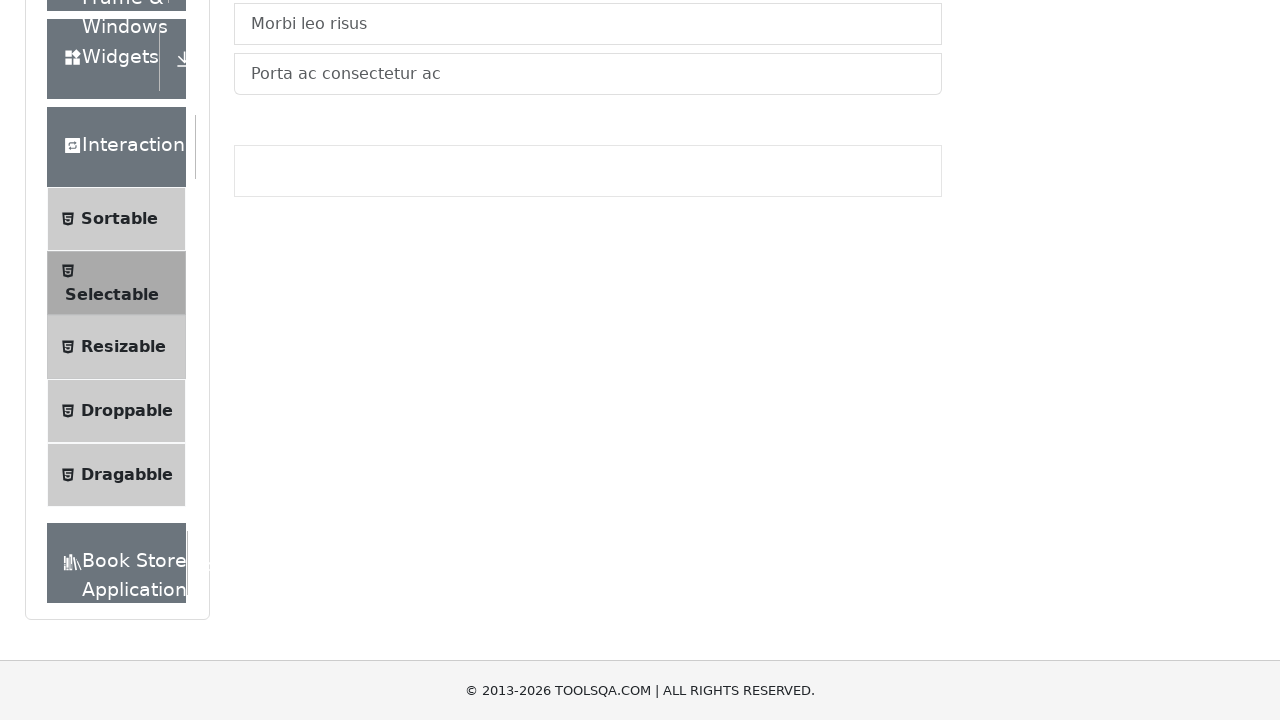

Selectable section heading is visible
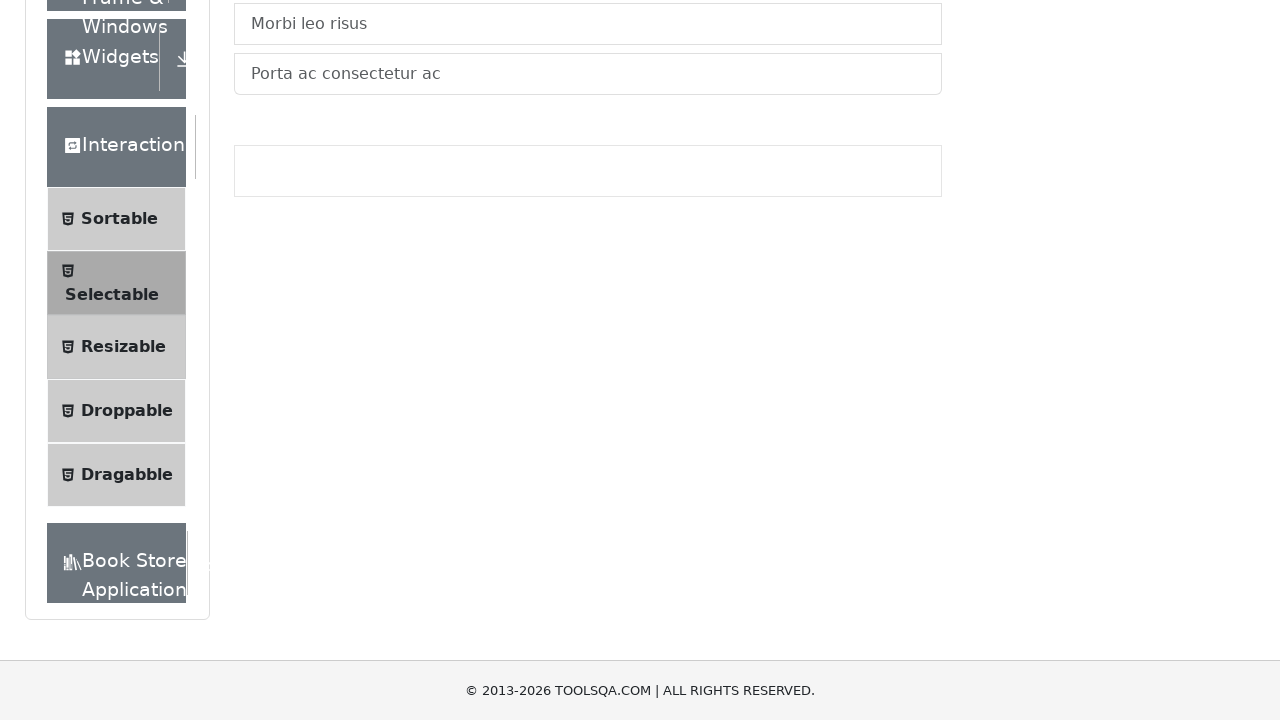

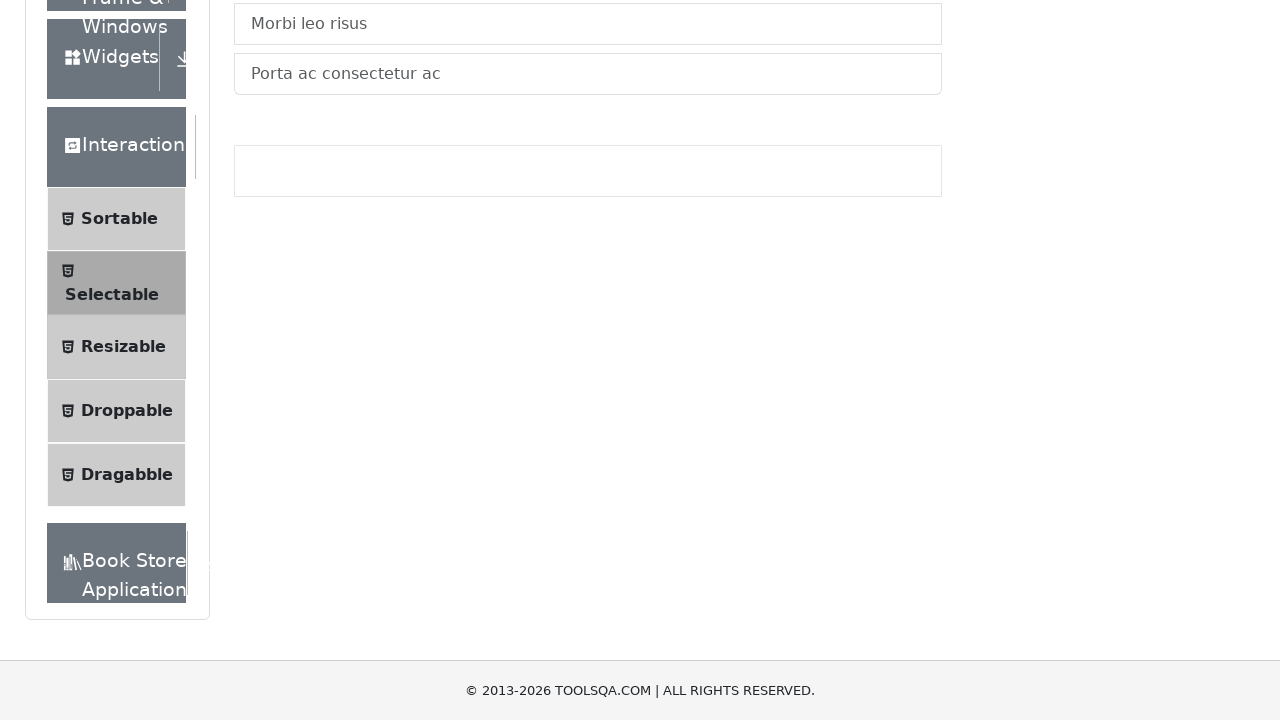